Tests file download functionality by clicking on a download link and verifying the file exists locally

Starting URL: https://the-internet.herokuapp.com/download

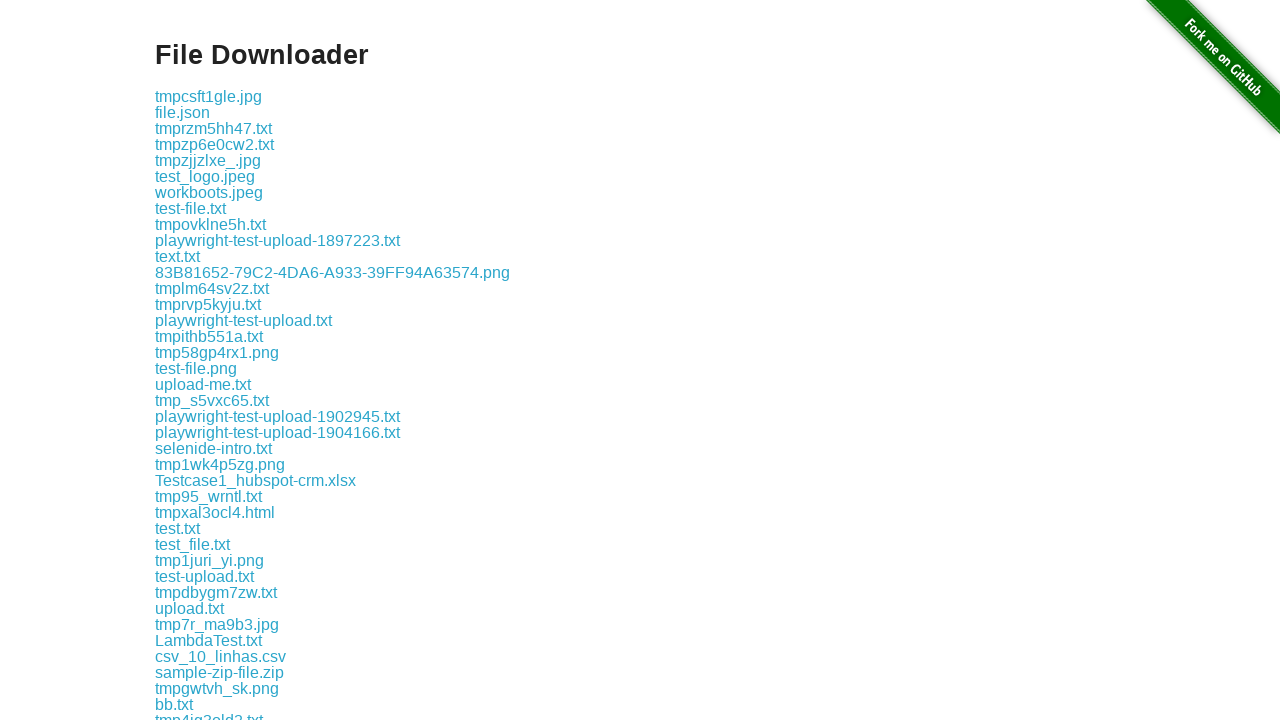

Clicked on test.txt download link at (178, 528) on text='test.txt'
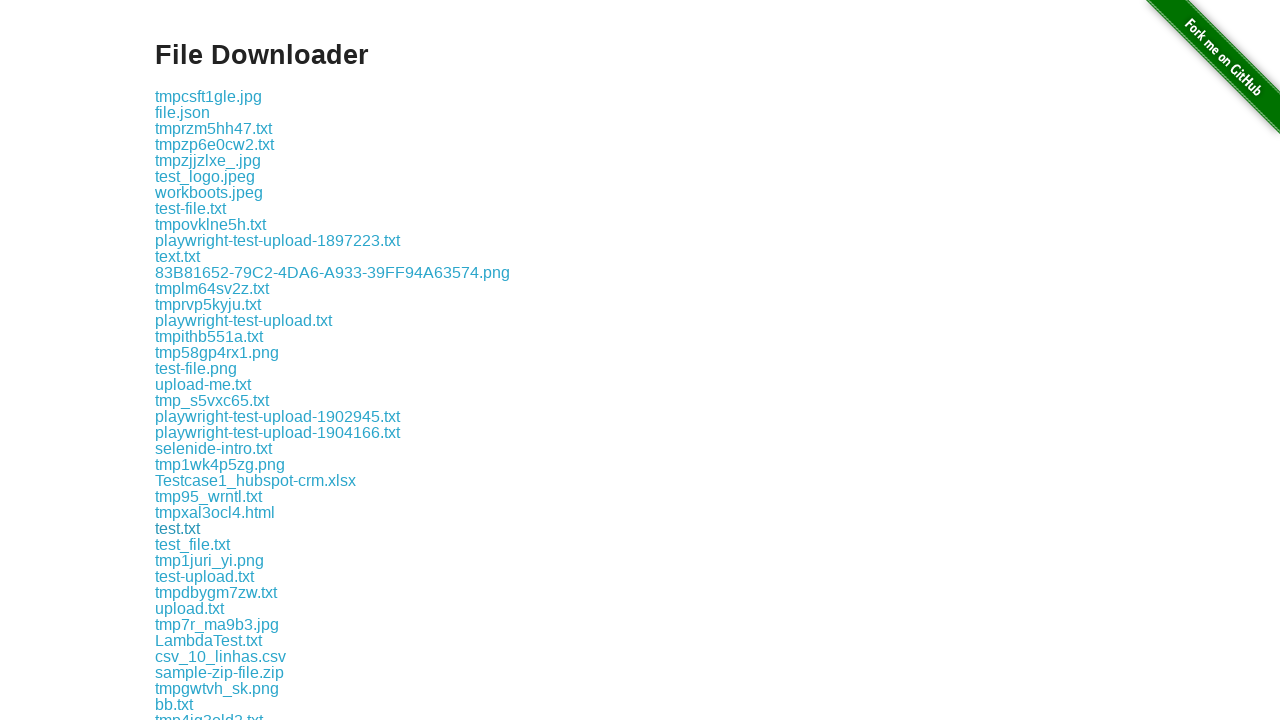

Clicked download link and waited for download to complete at (178, 528) on text='test.txt'
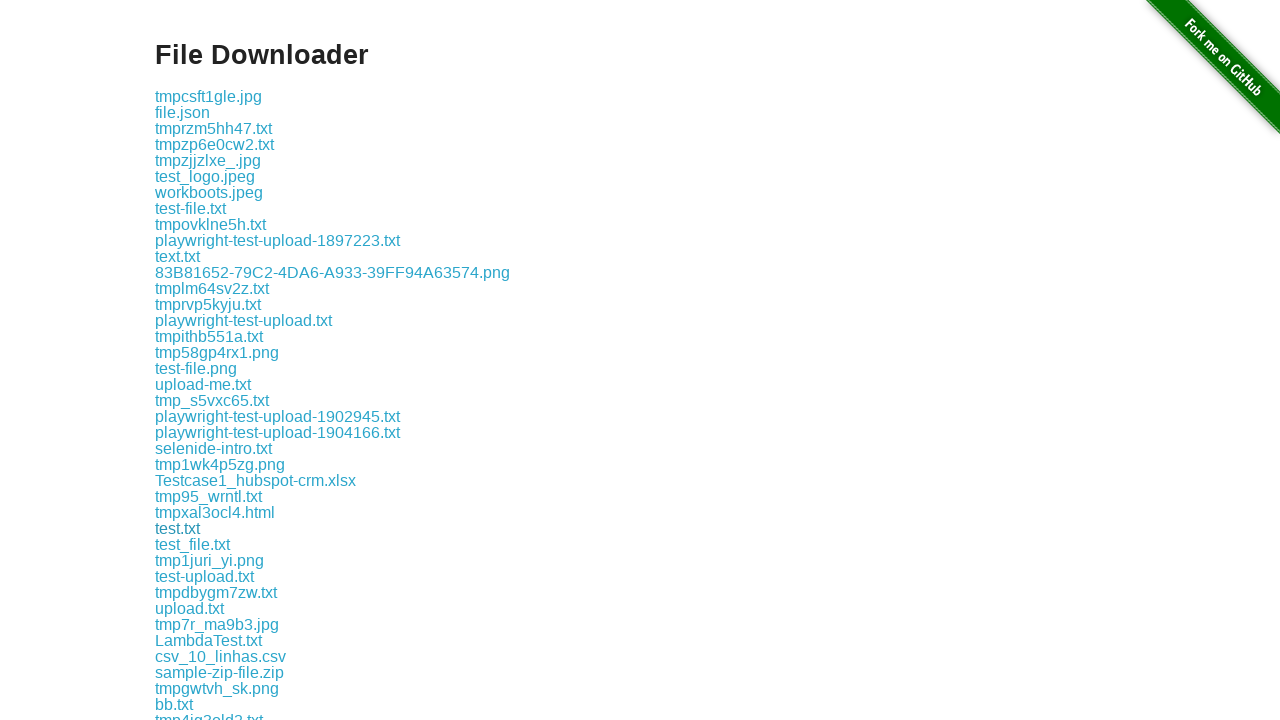

Retrieved download object from download event
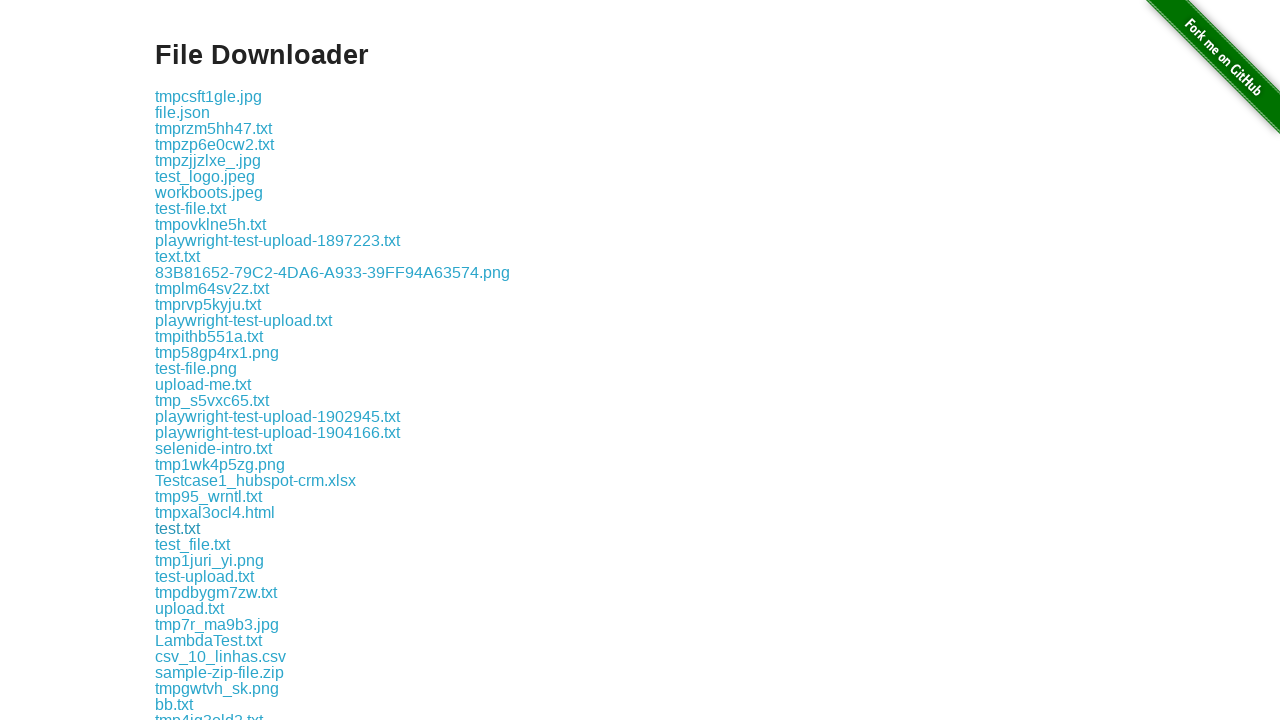

Verified that downloaded file exists locally
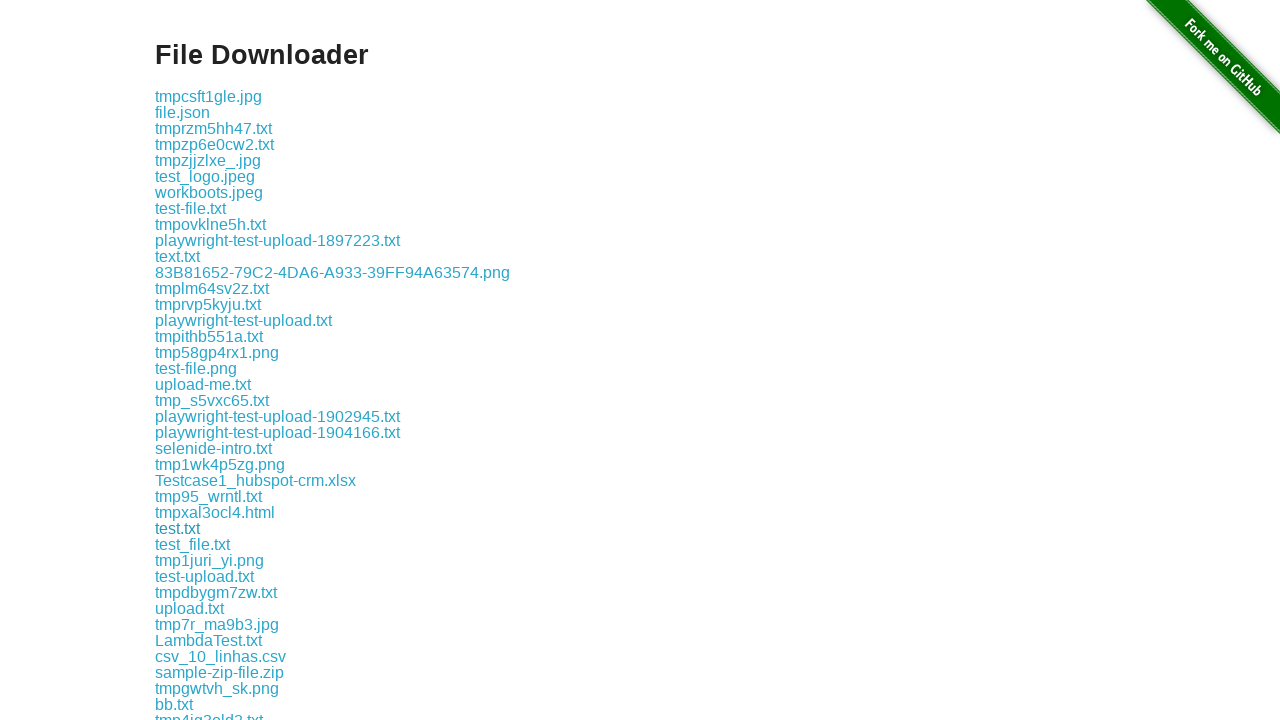

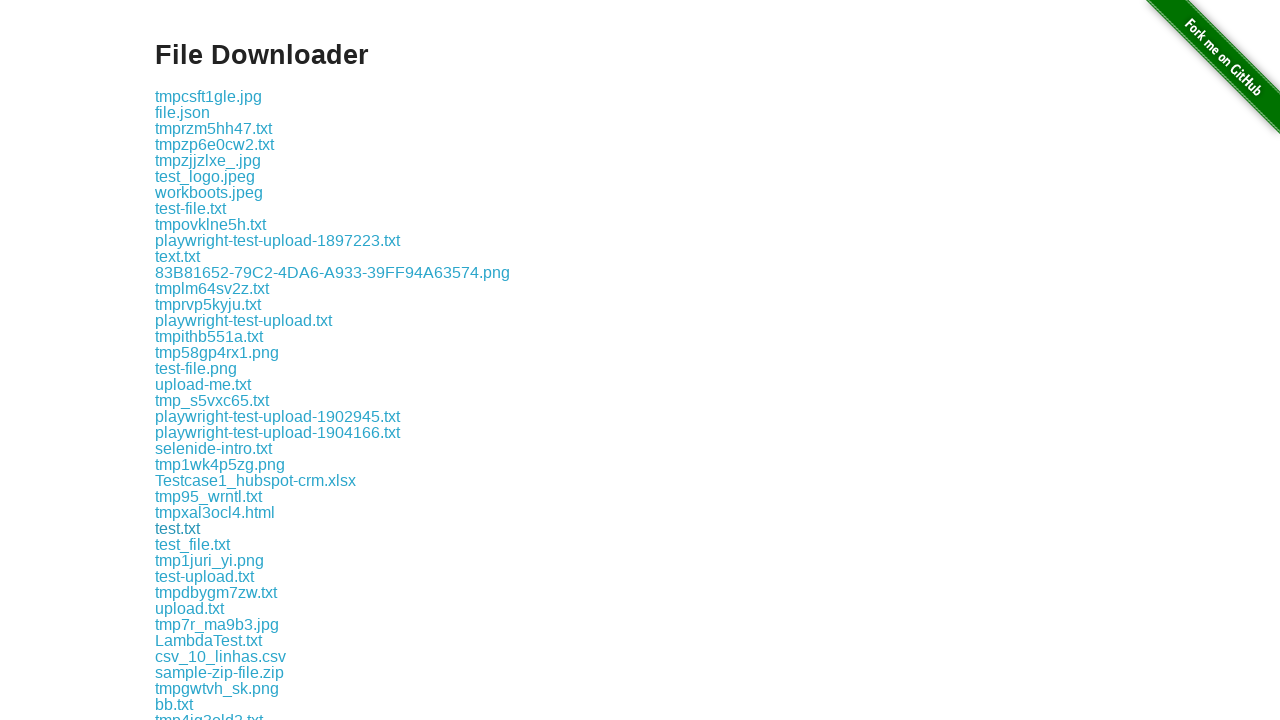